Tests unmarking todo items by checking and then unchecking the toggle button

Starting URL: https://demo.playwright.dev/todomvc

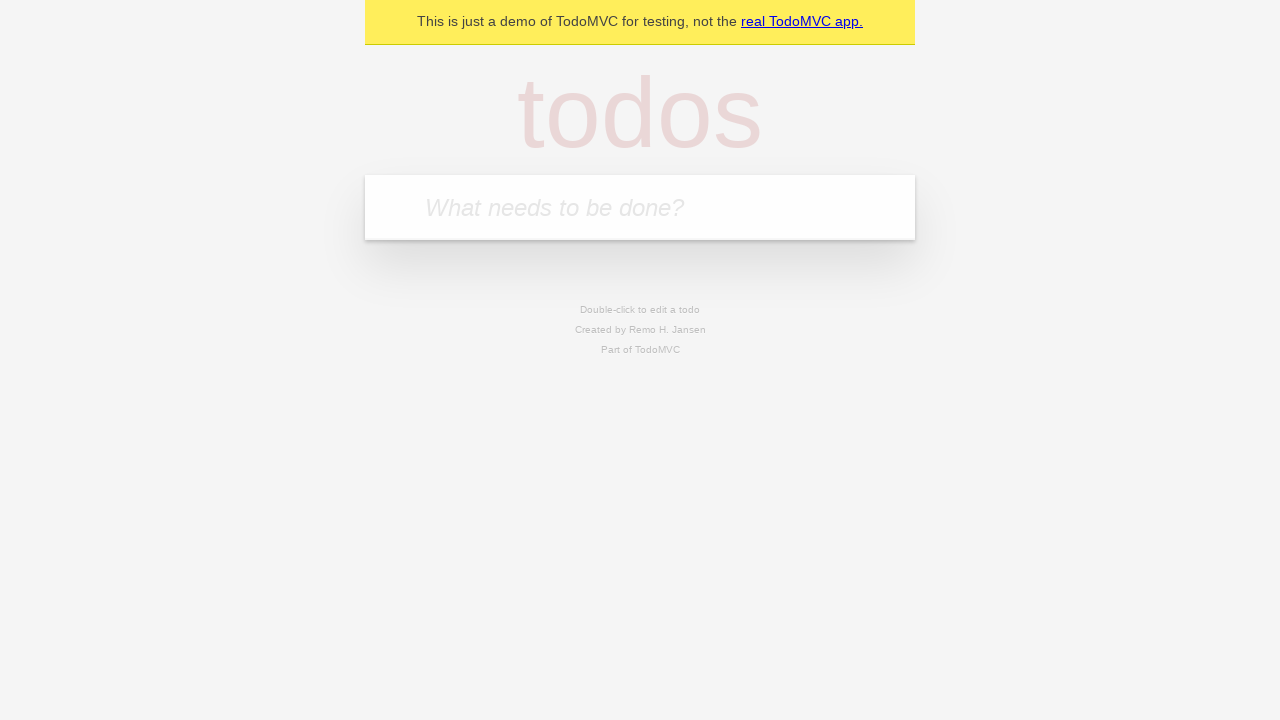

Filled new todo input with 'buy some cheese' on .new-todo
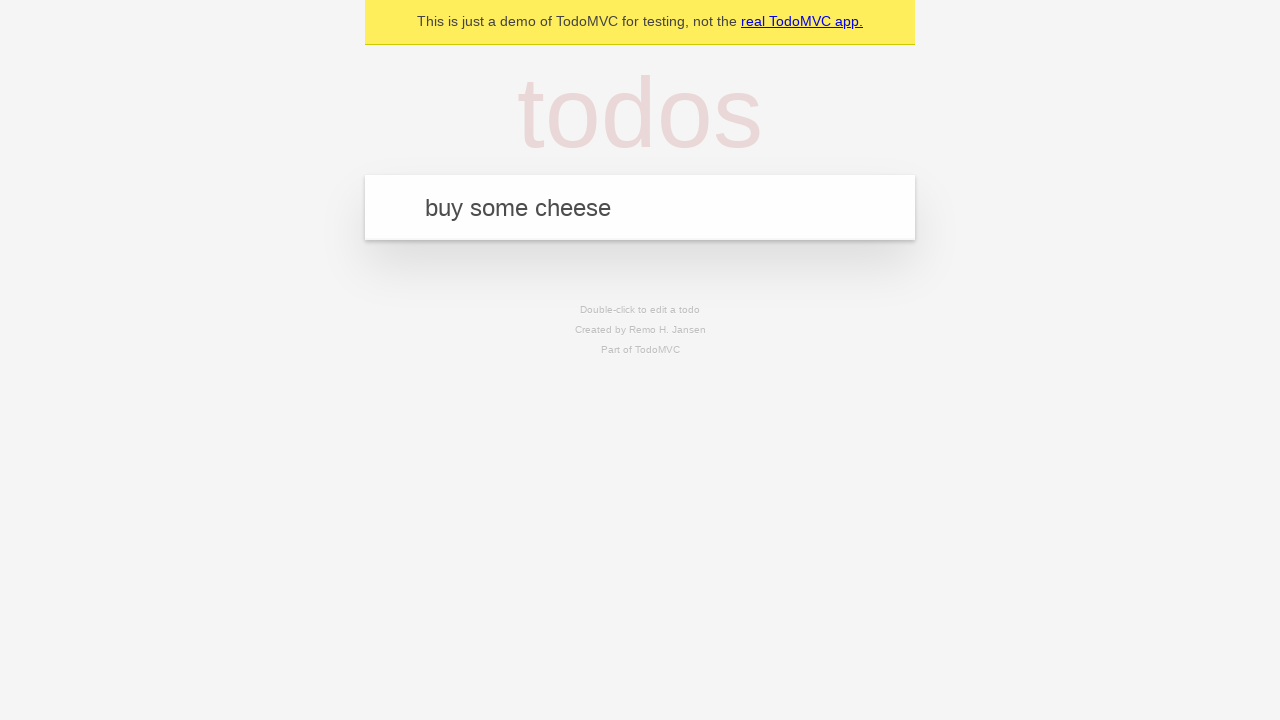

Pressed Enter to create first todo item on .new-todo
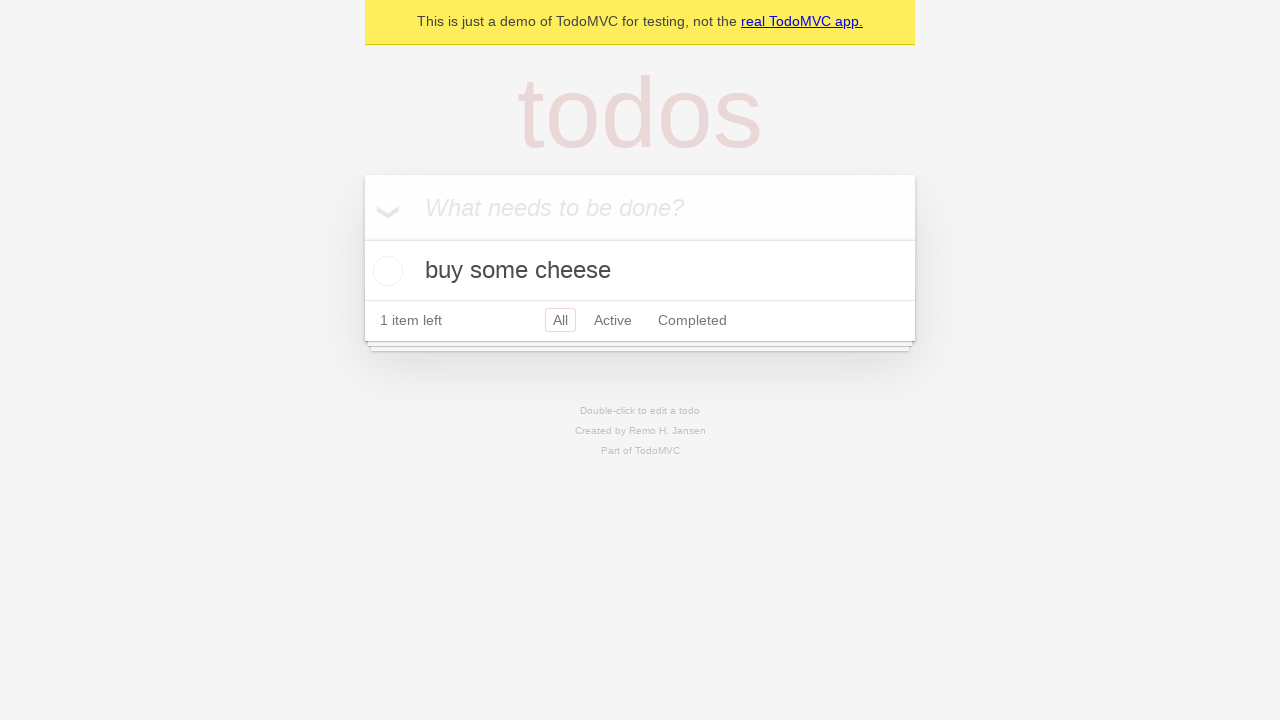

Filled new todo input with 'feed the cat' on .new-todo
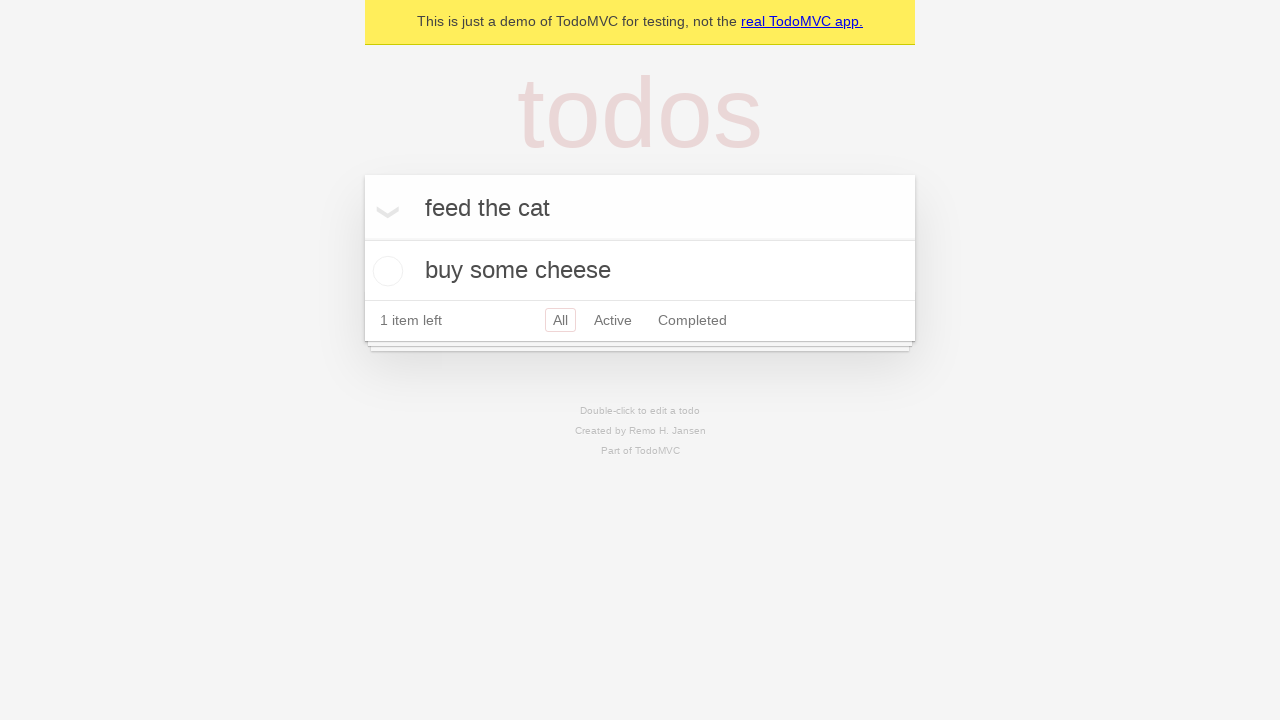

Pressed Enter to create second todo item on .new-todo
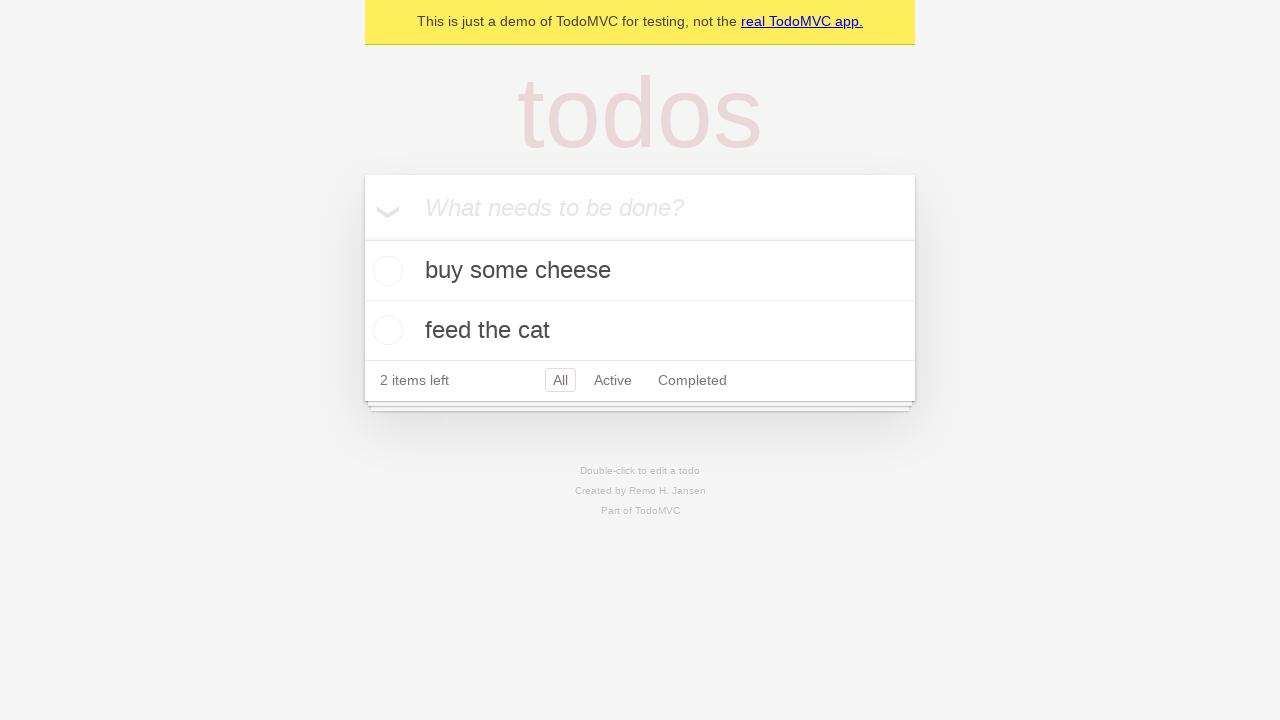

Checked the toggle button for the first todo item to mark it as complete at (385, 271) on .todo-list li >> nth=0 >> .toggle
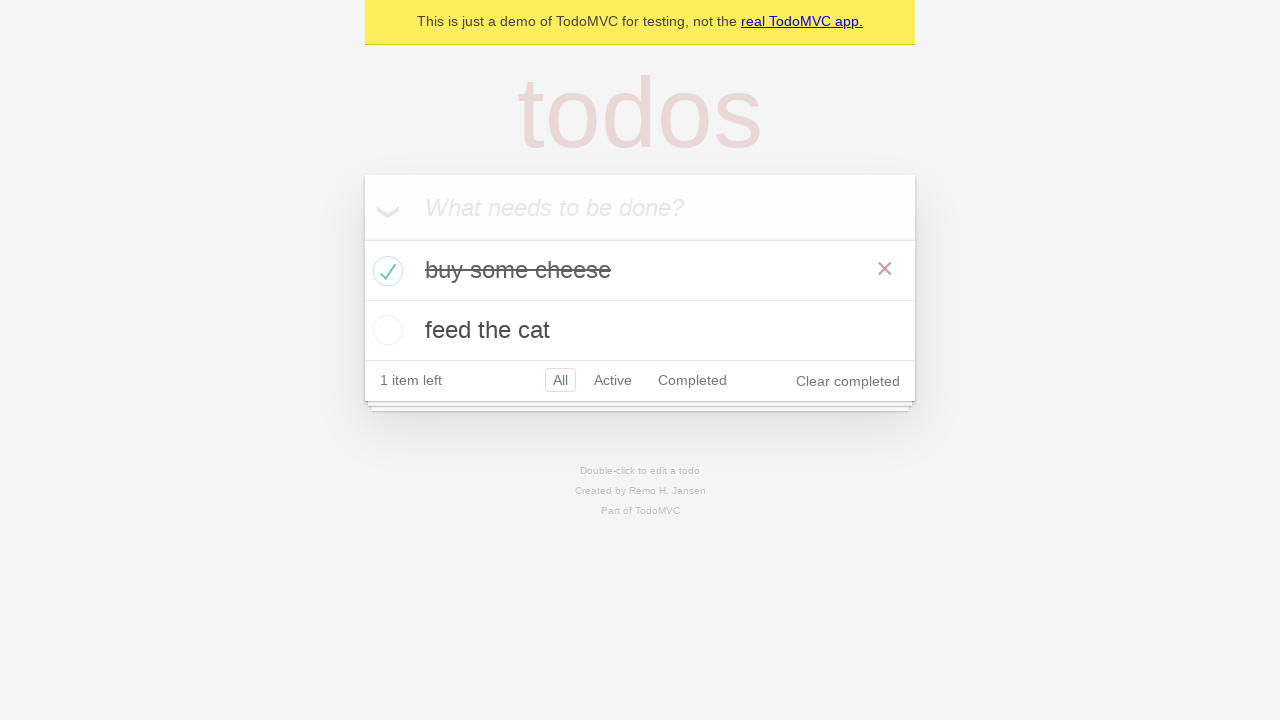

Unchecked the toggle button for the first todo item to mark it as incomplete at (385, 271) on .todo-list li >> nth=0 >> .toggle
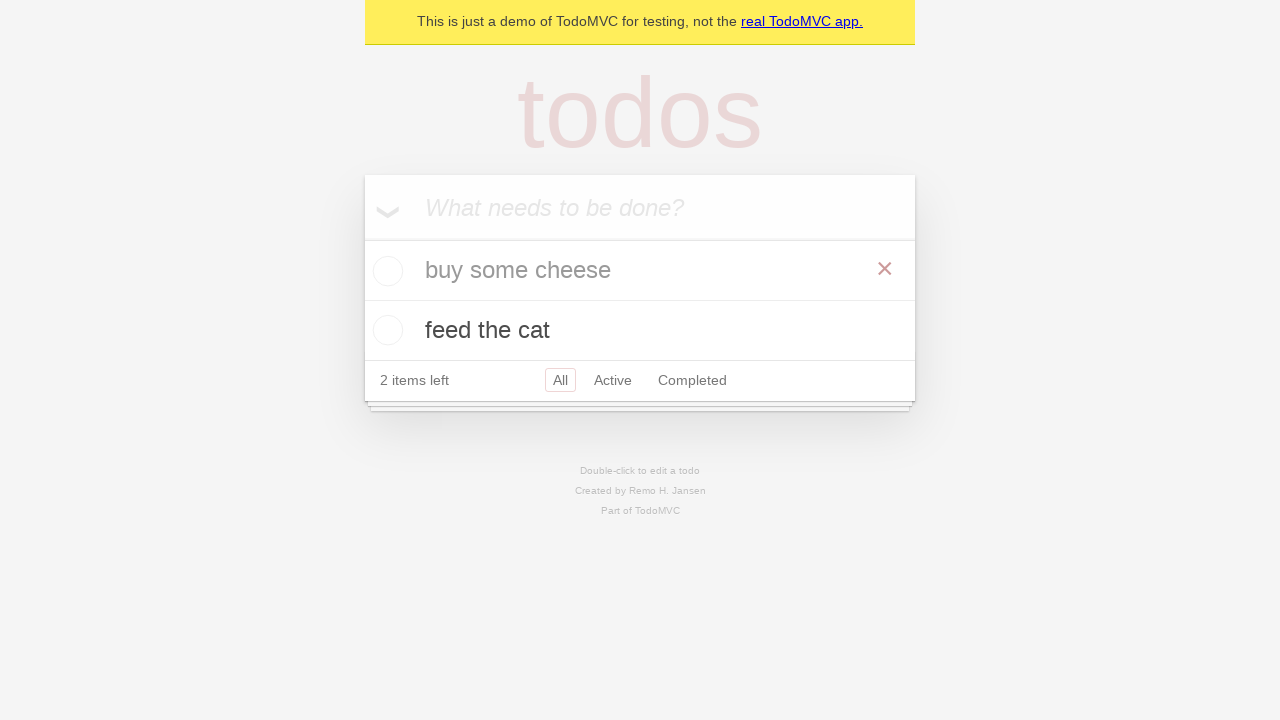

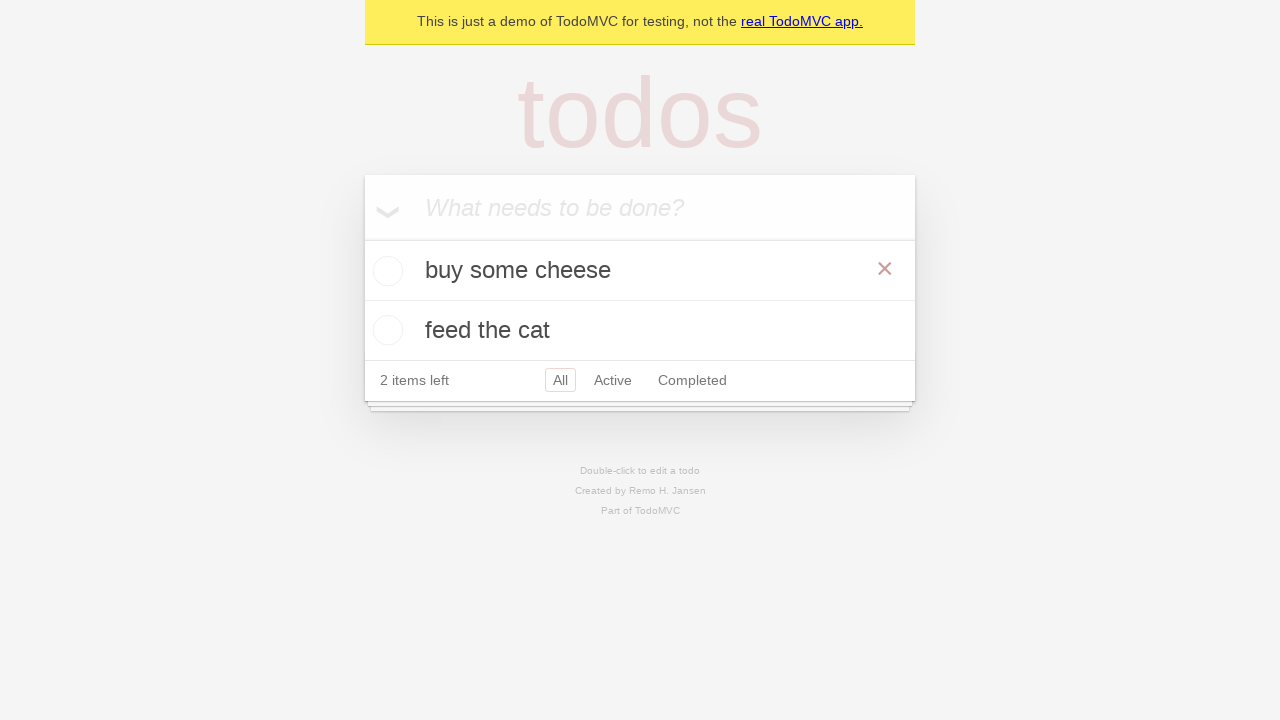